Tests the date picker functionality on DemoQA by selecting a date through the input field and verifying the selected date is displayed correctly.

Starting URL: https://demoqa.com/date-picker

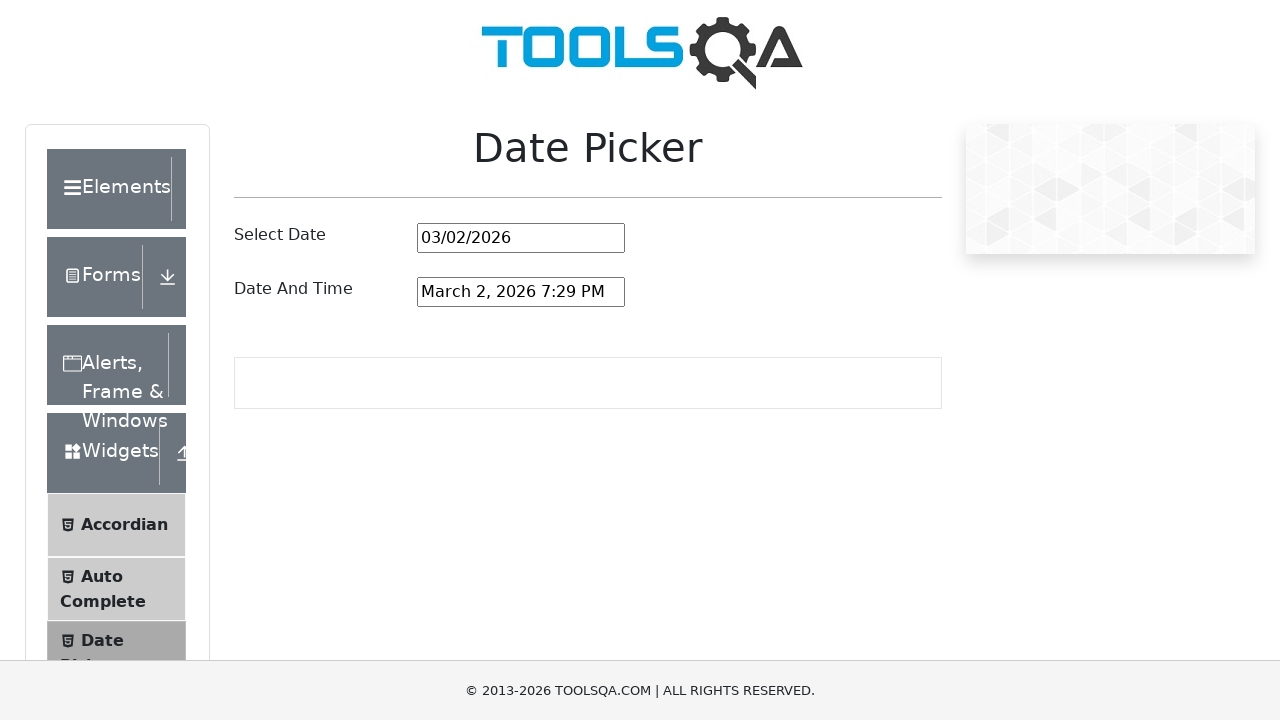

Date picker input field became visible
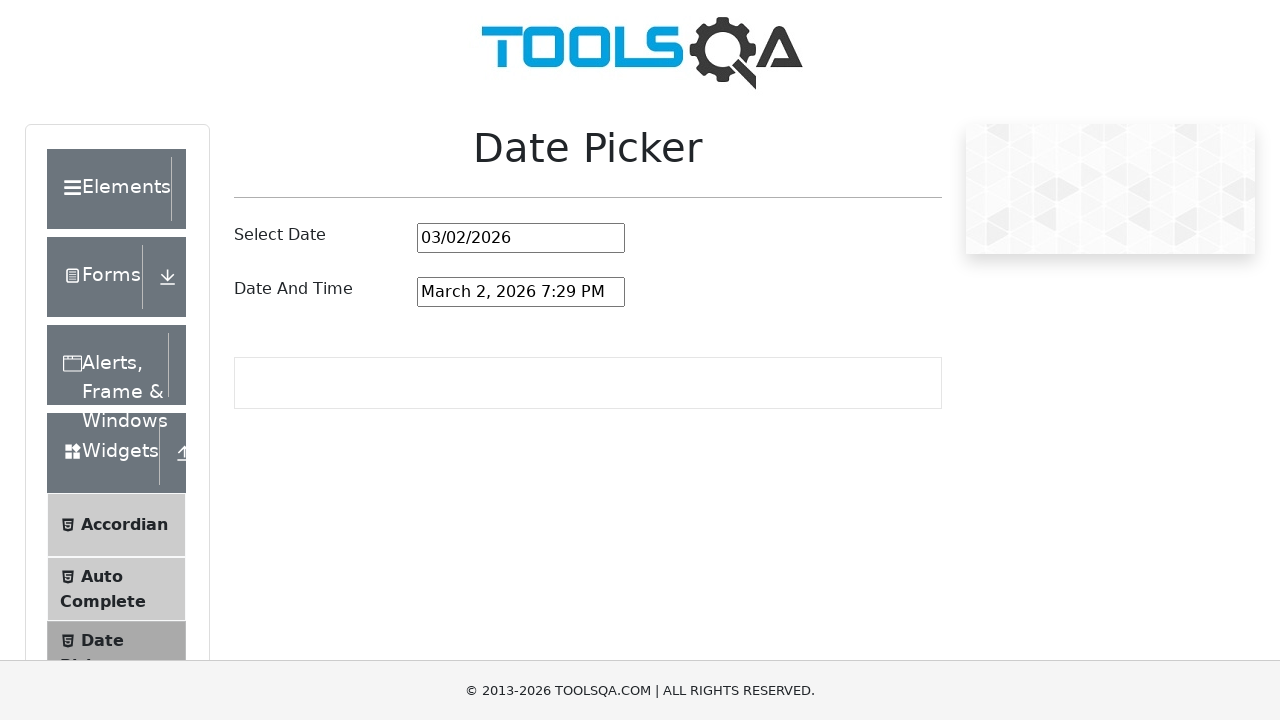

Clicked on the date picker input field at (521, 238) on #datePickerMonthYearInput
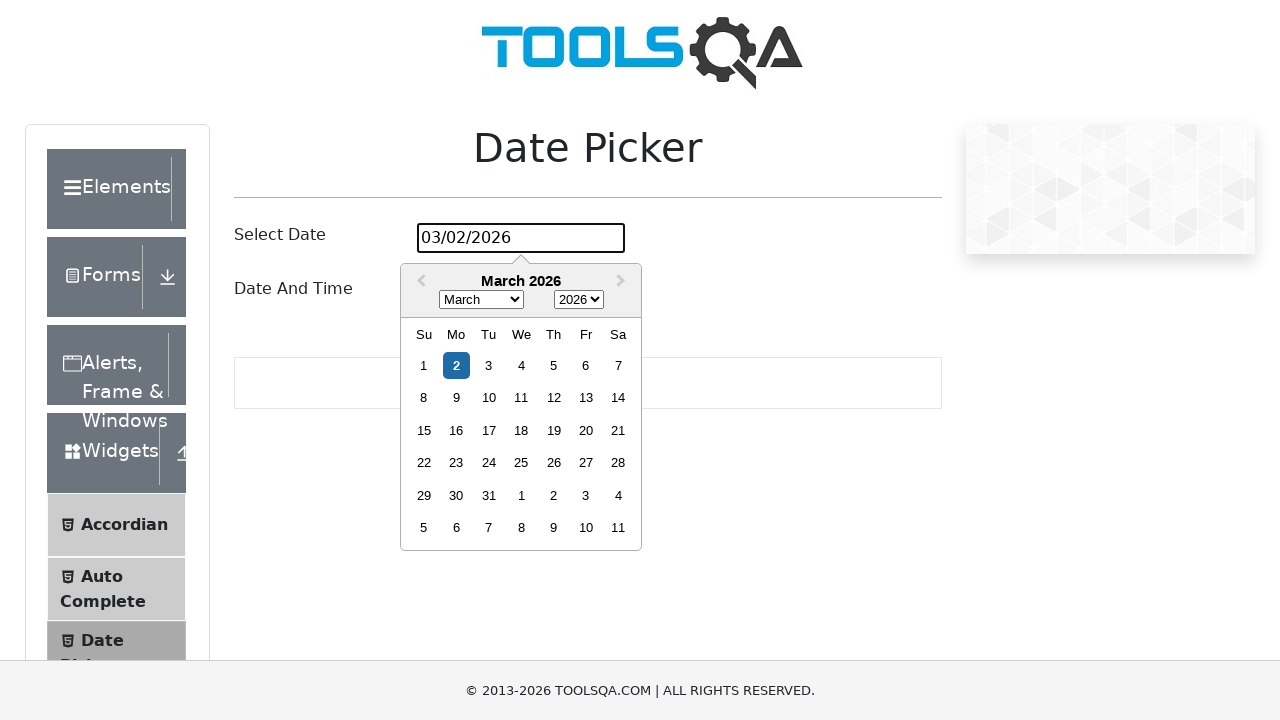

Cleared the date picker input field on #datePickerMonthYearInput
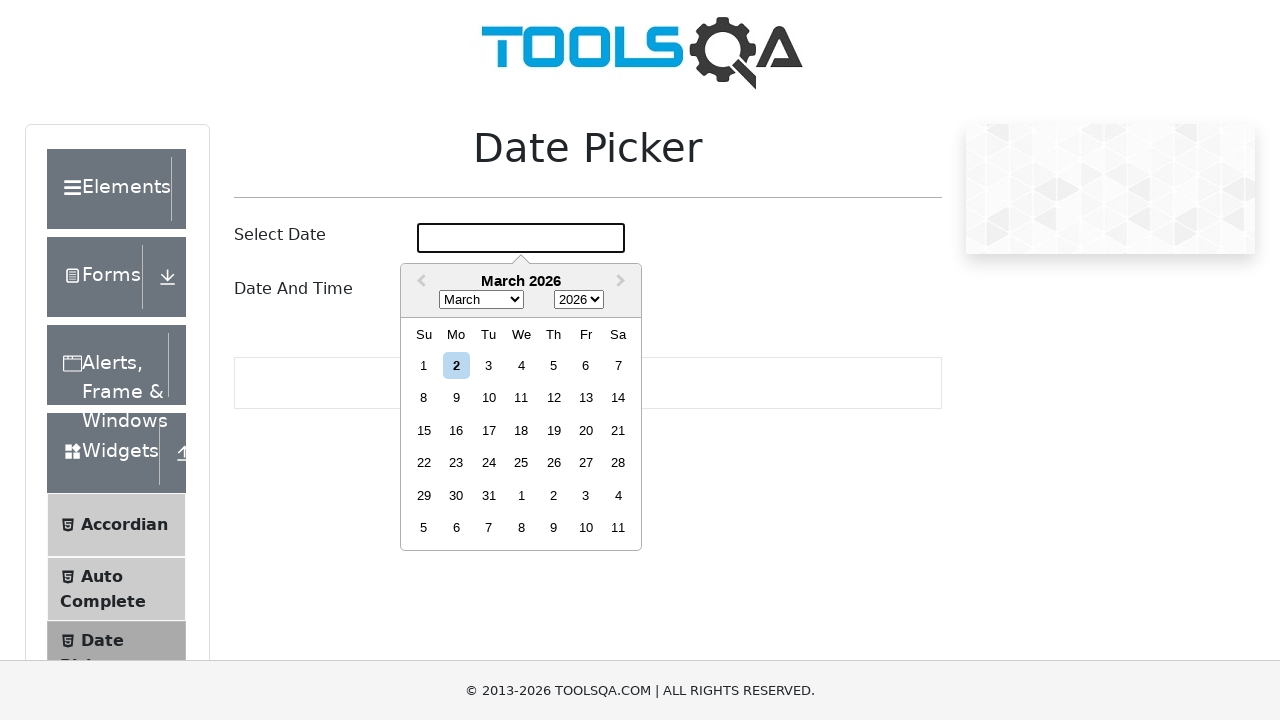

Typed date '03/15/2024' into the date picker input on #datePickerMonthYearInput
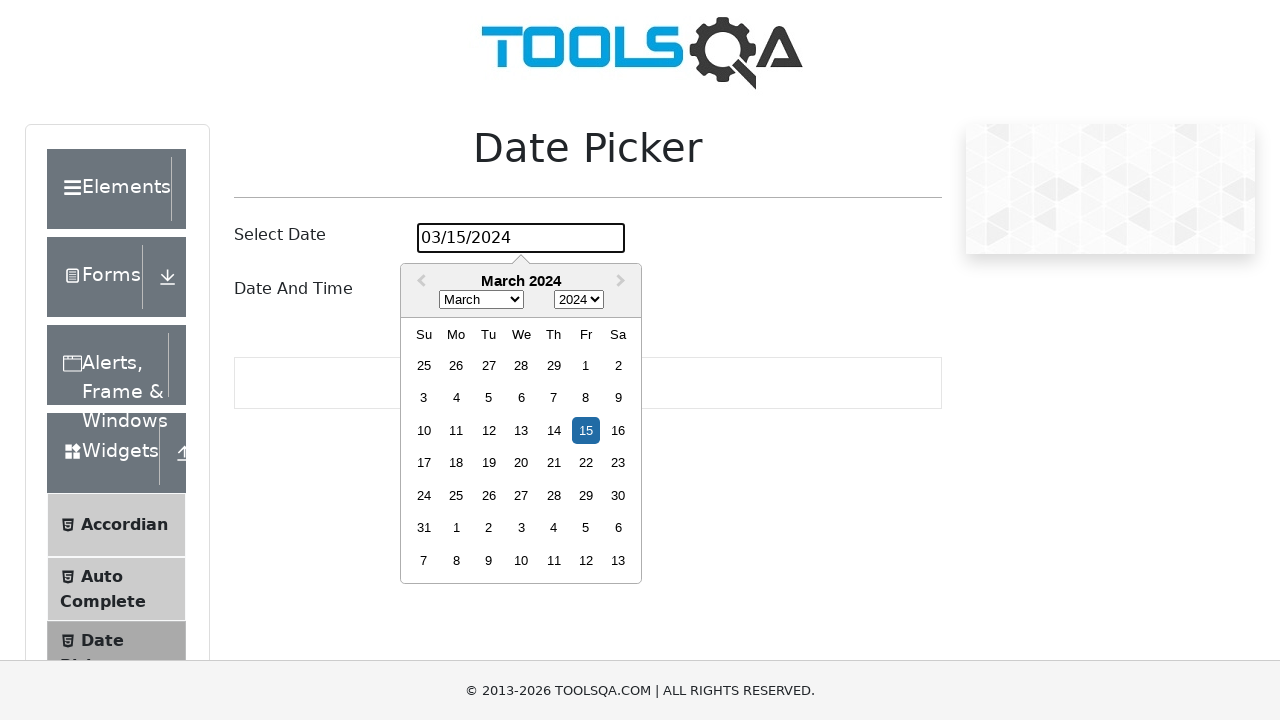

Pressed Enter to confirm date selection on #datePickerMonthYearInput
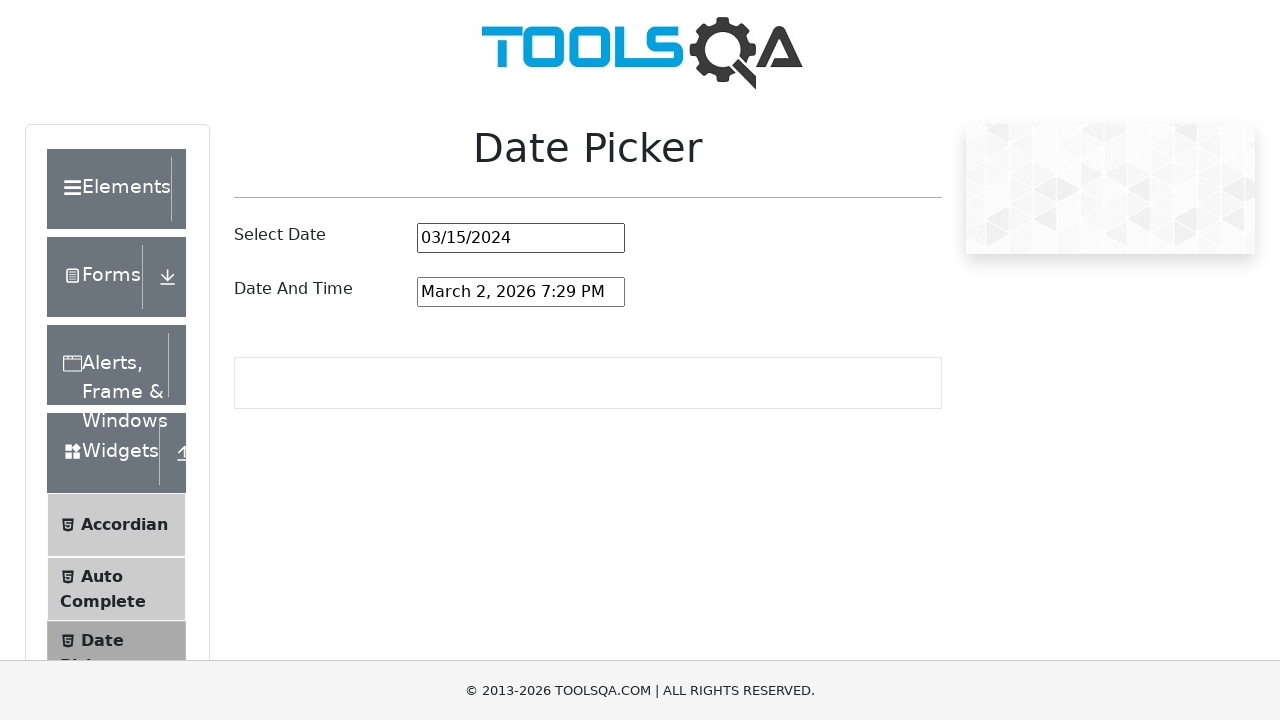

Waited 1000ms for date to be set
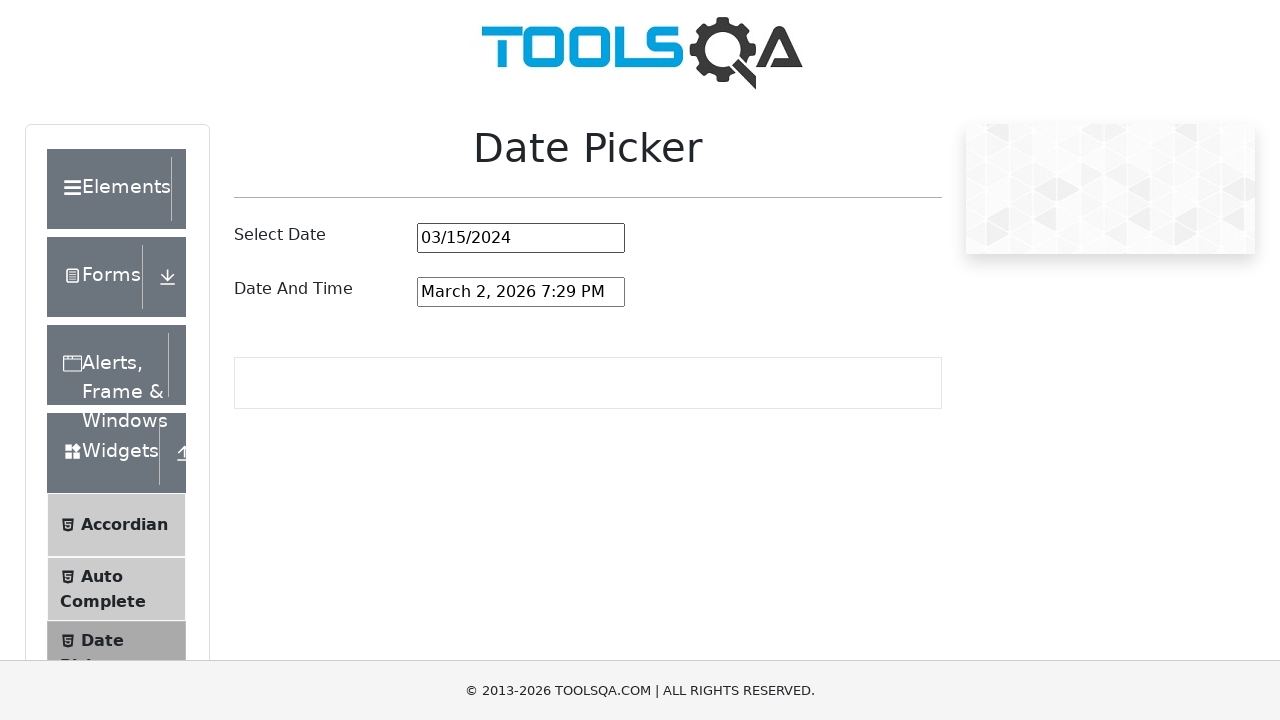

Retrieved the current value from the date picker input
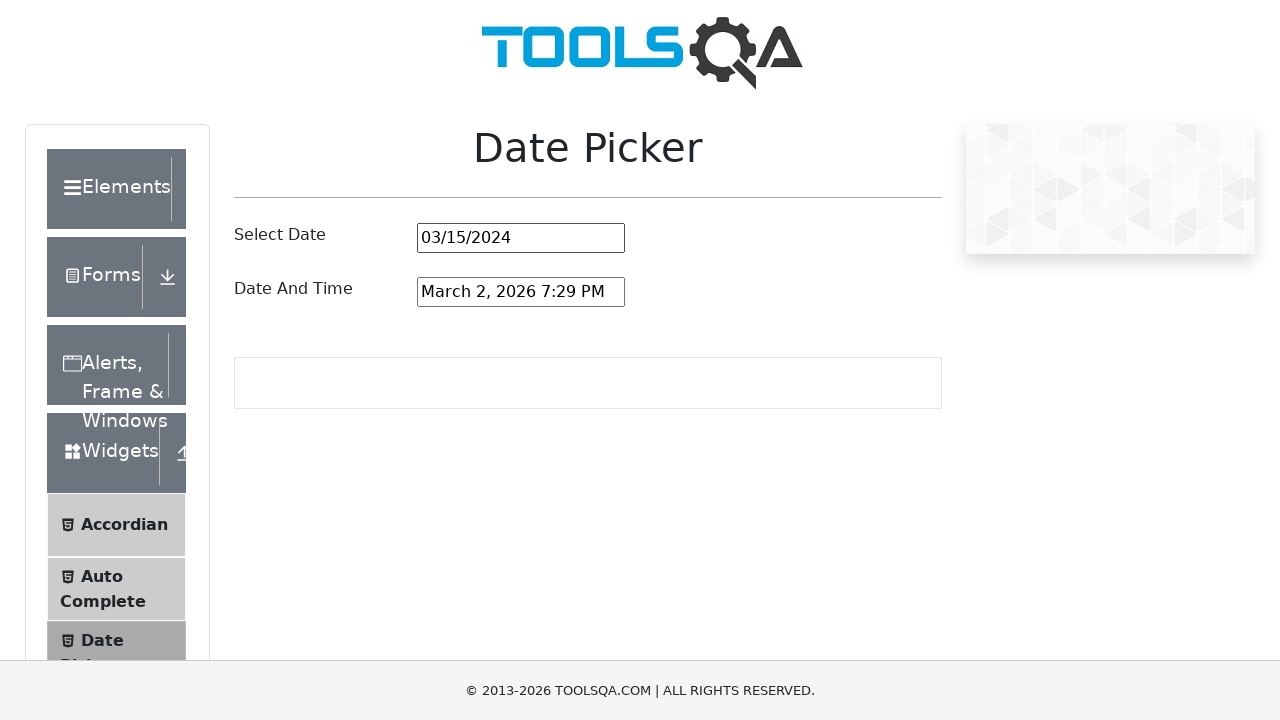

Verified that the selected date '03/15/2024' is correctly displayed
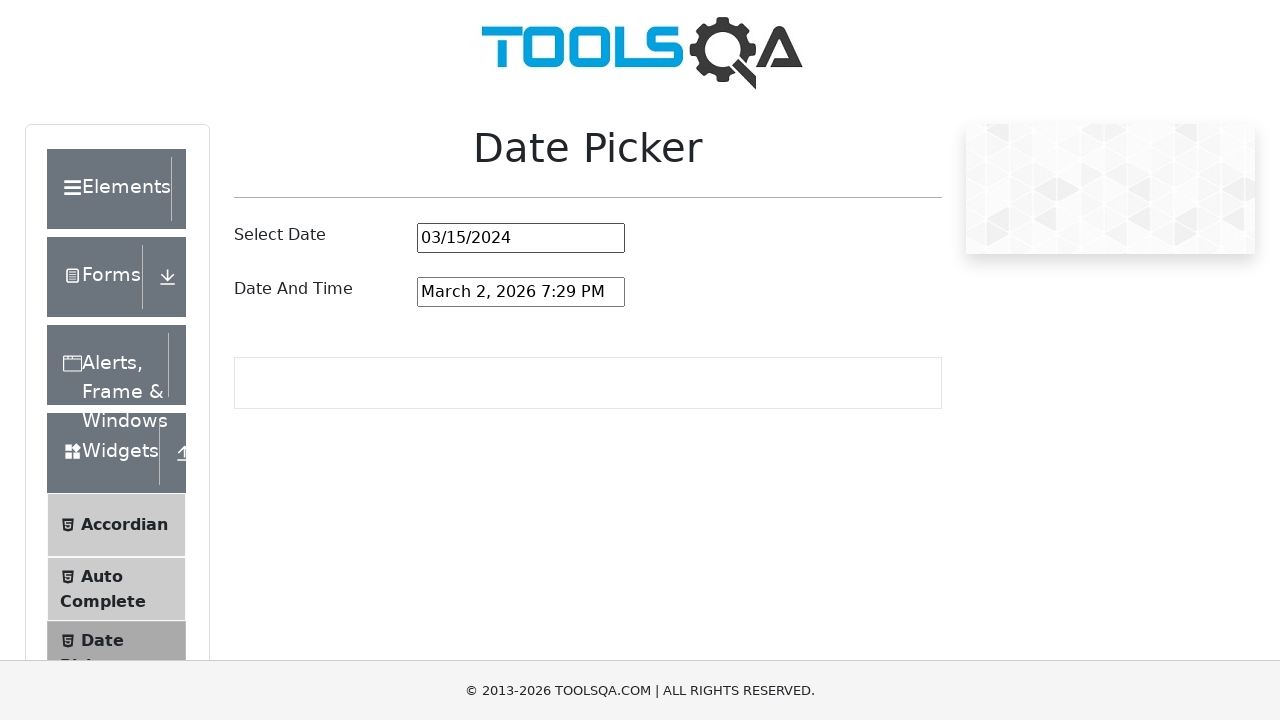

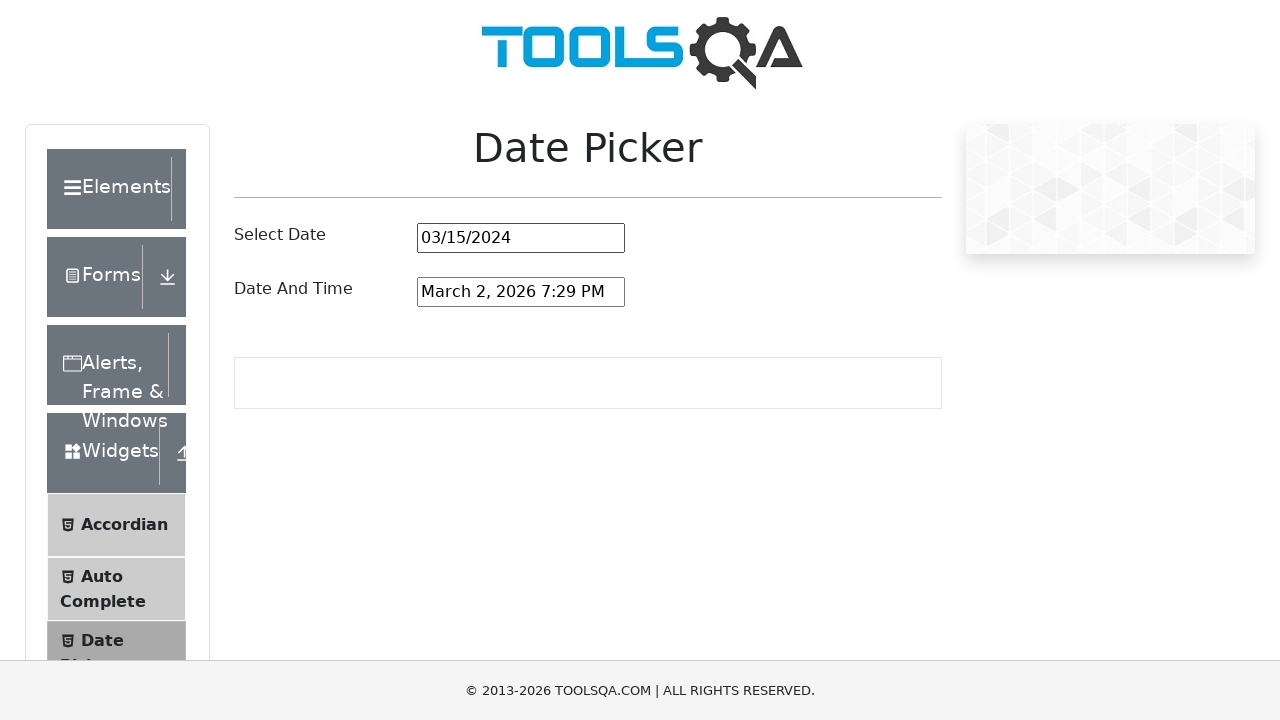